Tests multi-window handling by clicking a link that opens a new window, switching between windows, and verifying the content on each window.

Starting URL: https://the-internet.herokuapp.com/windows

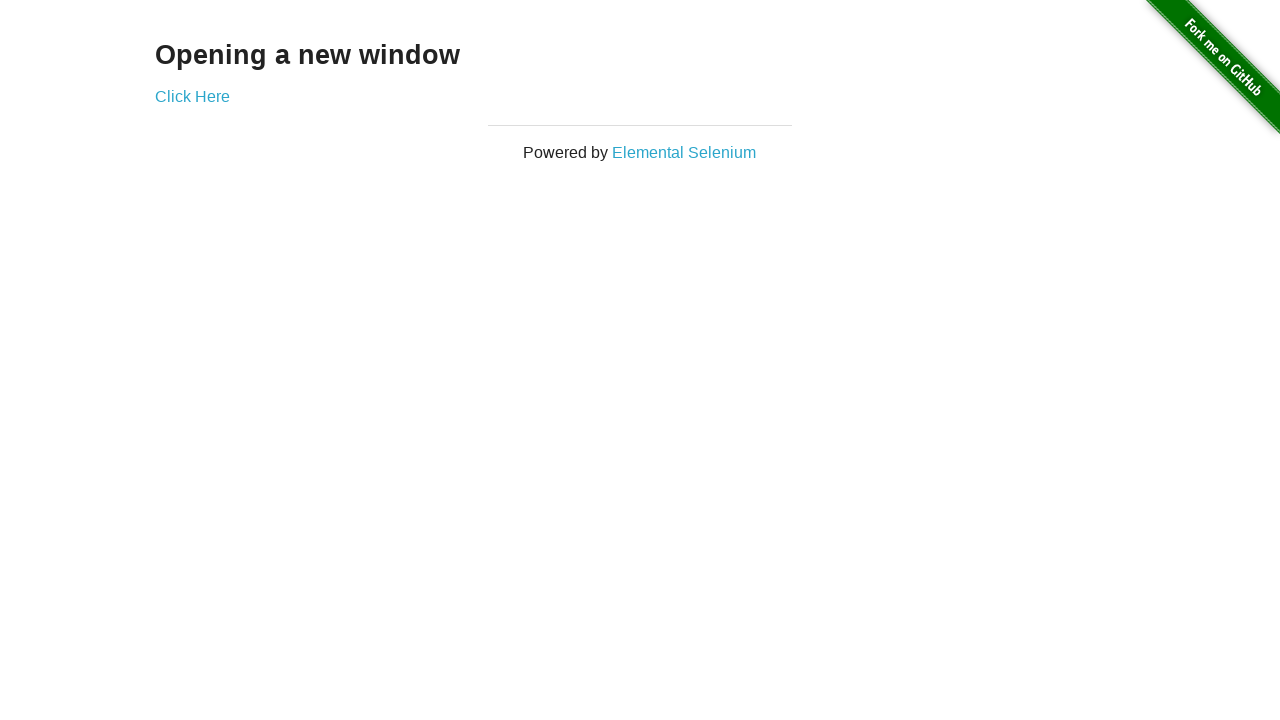

Clicked 'Click Here' link to open new window at (192, 96) on xpath=//a[normalize-space()='Click Here']
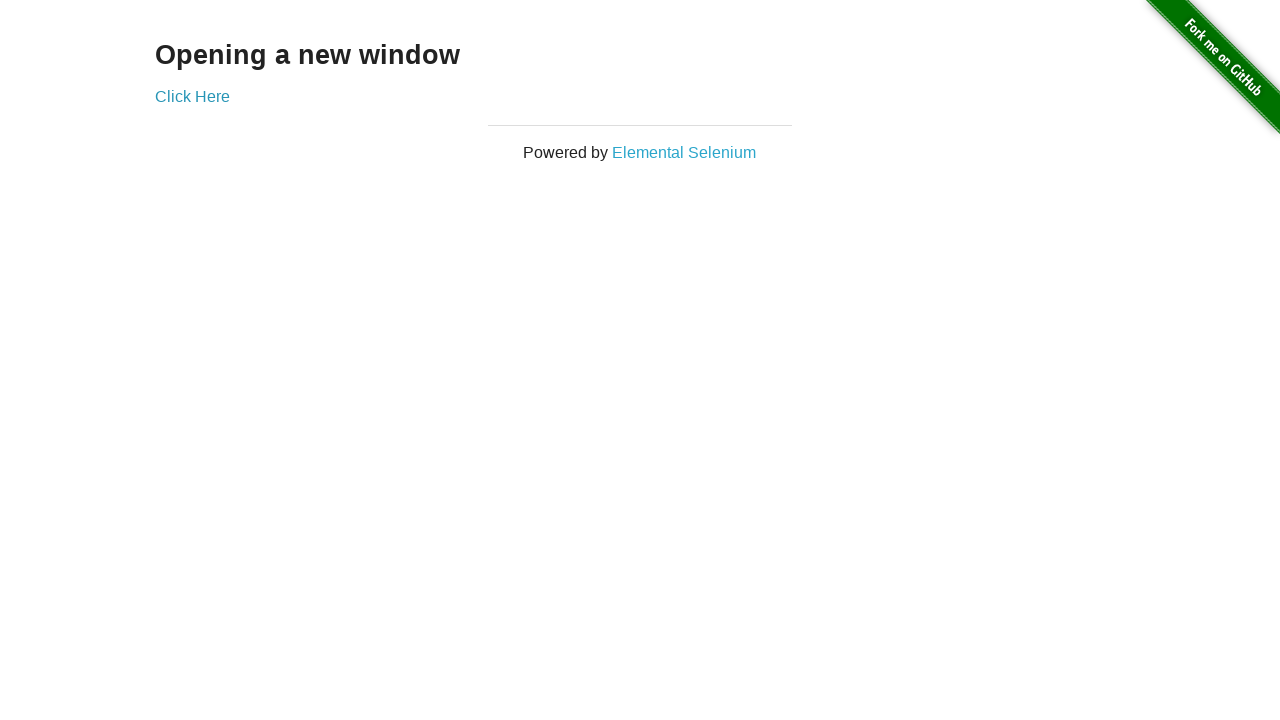

New window opened and captured
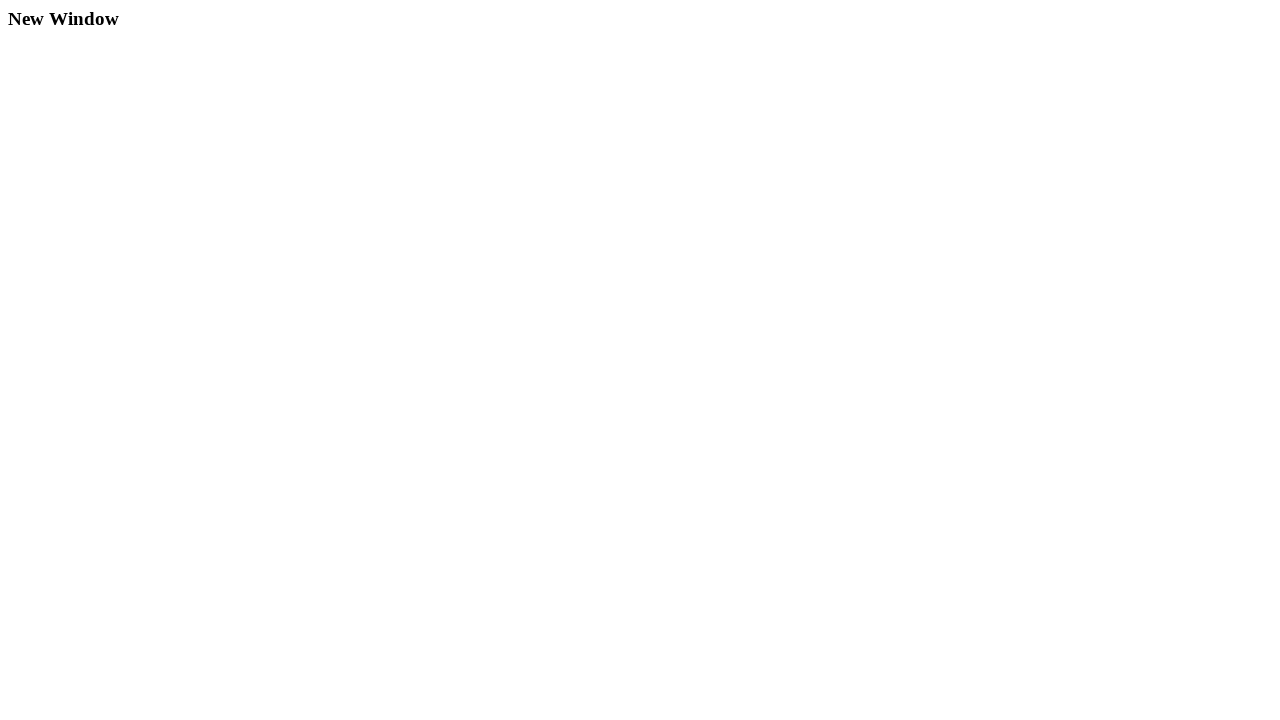

New window page loaded completely
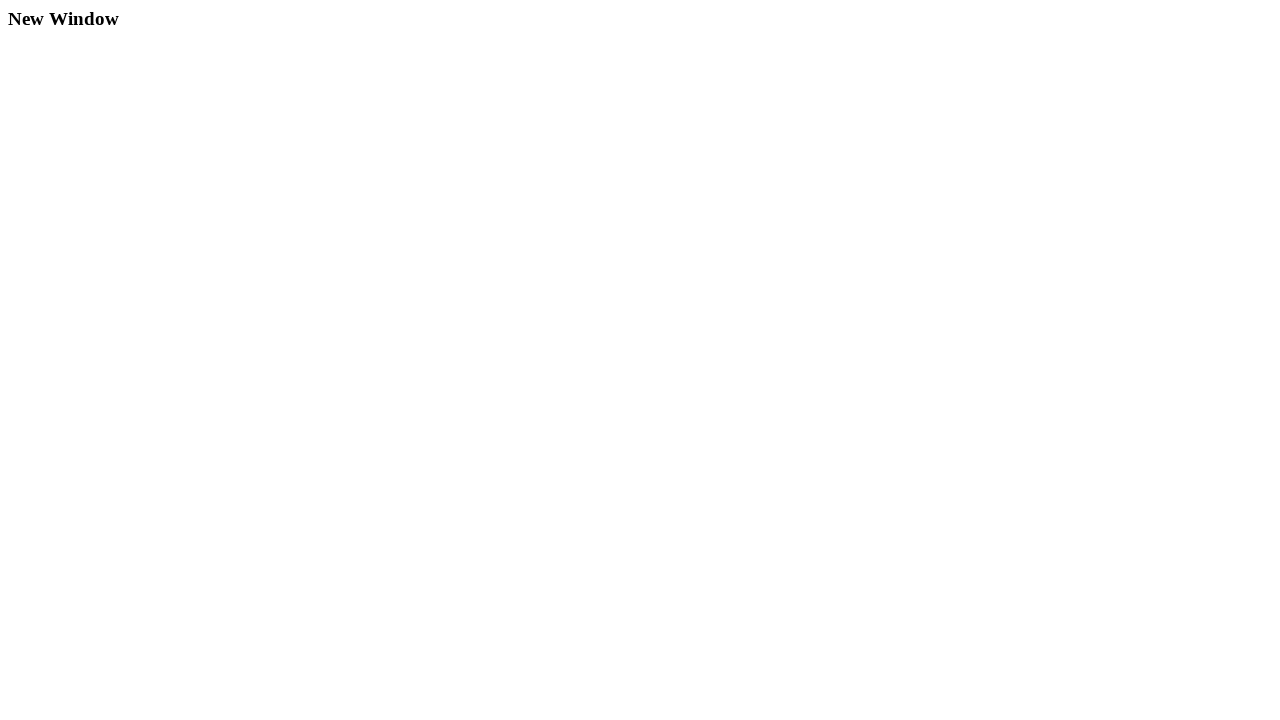

Retrieved heading from new window: New Window
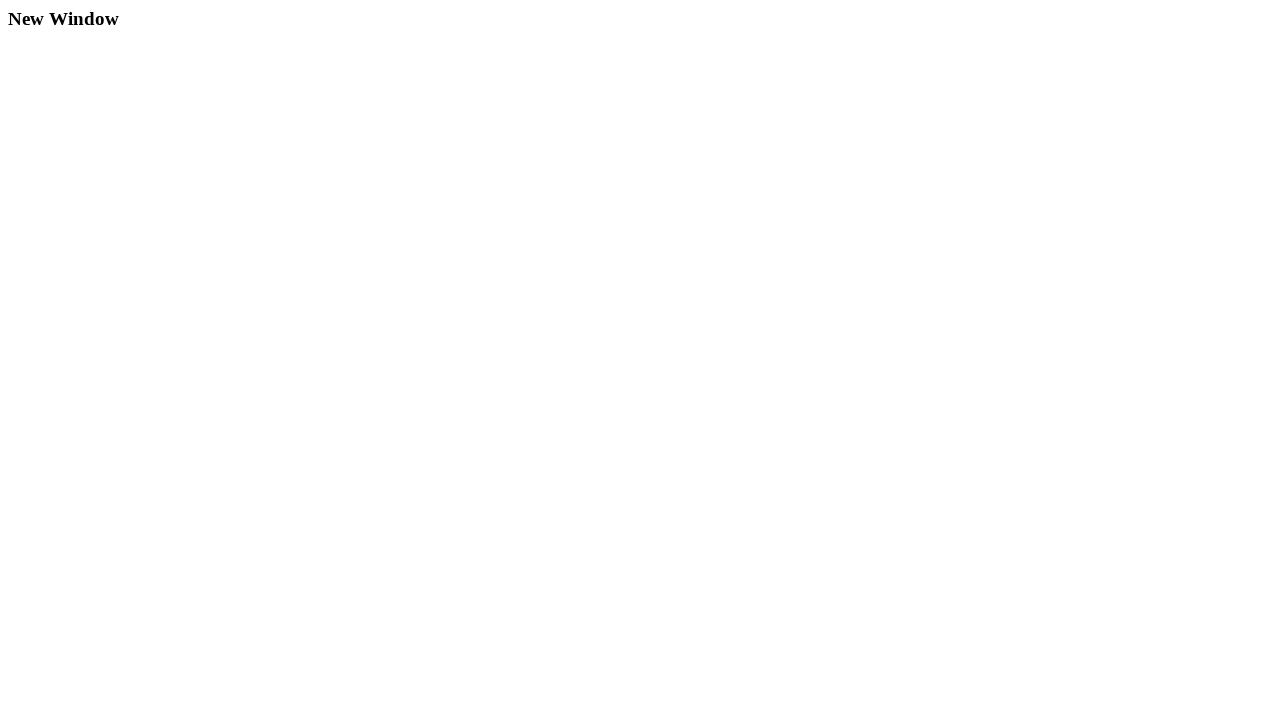

Retrieved heading from original window: Opening a new window
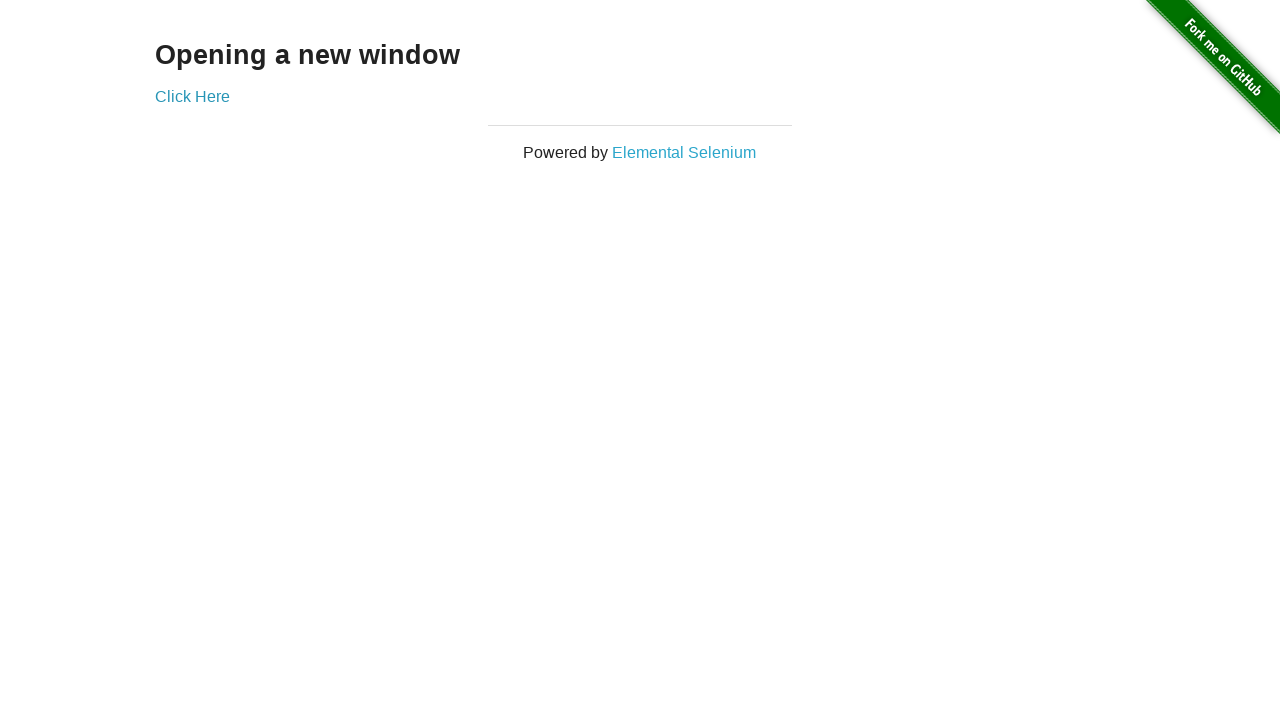

Verified original window contains 'Opening a new window' heading
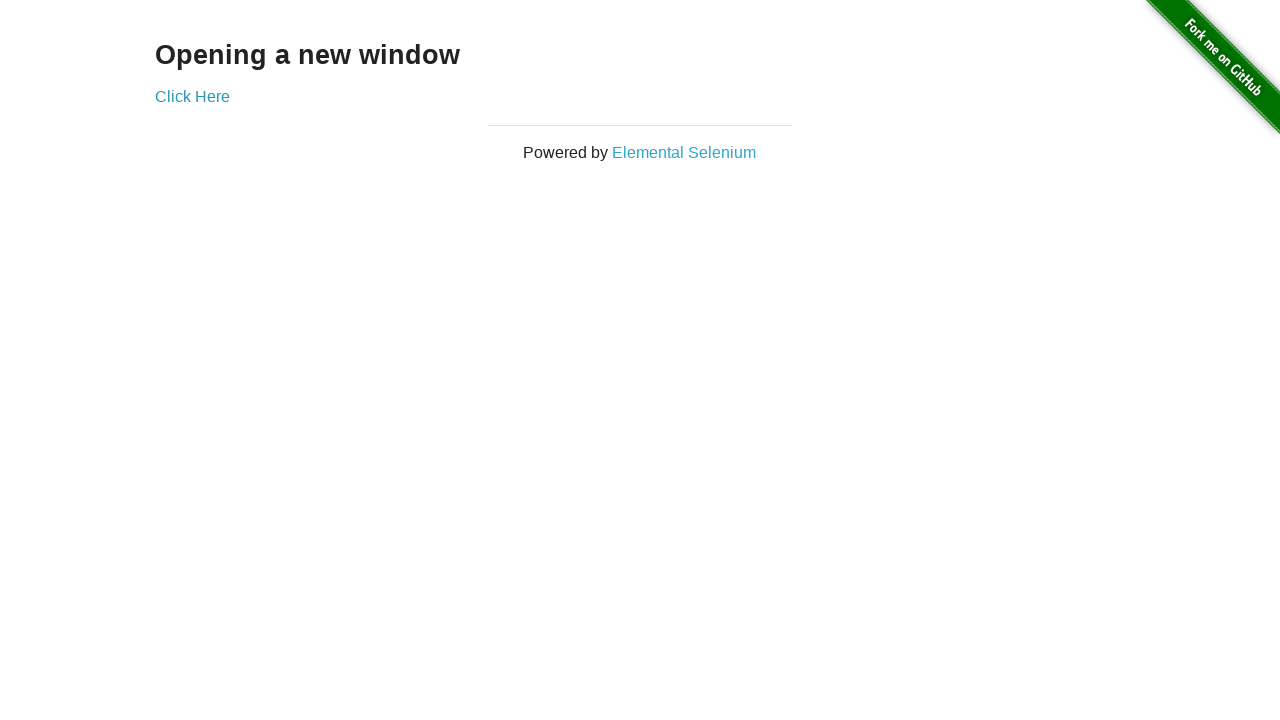

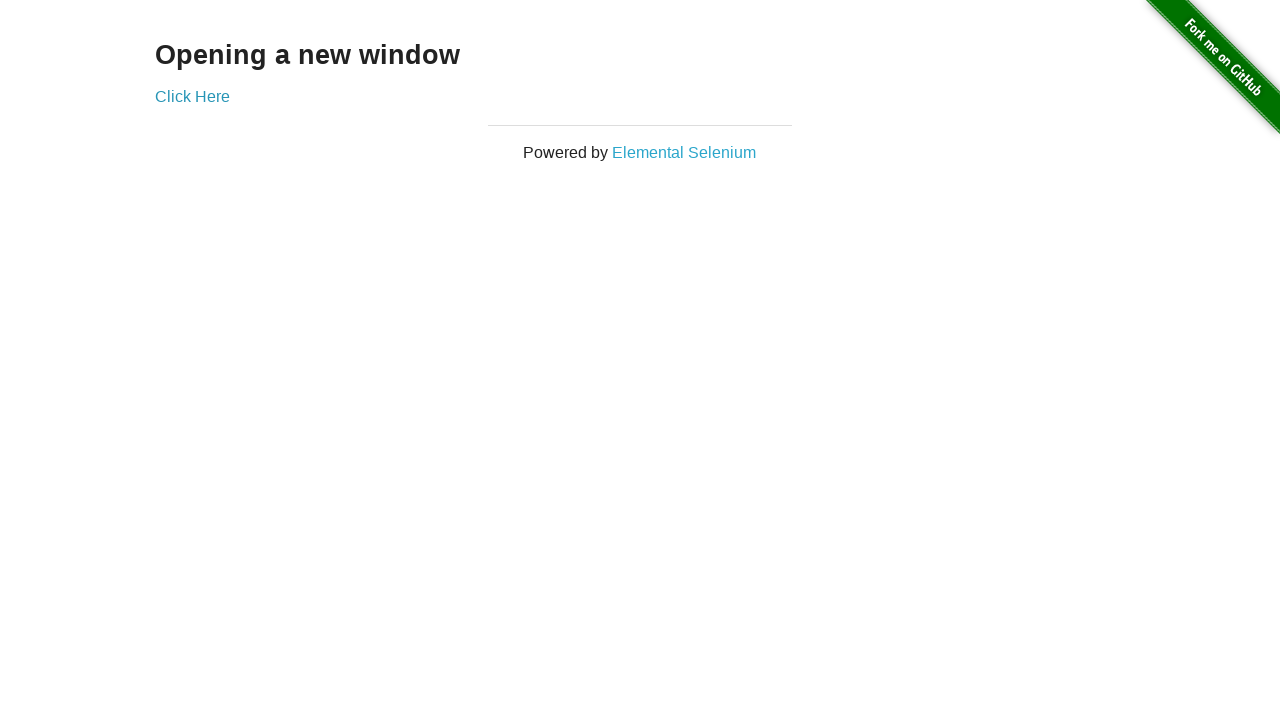